Simple navigation test that opens the Polish web portal wp.pl

Starting URL: https://wp.pl

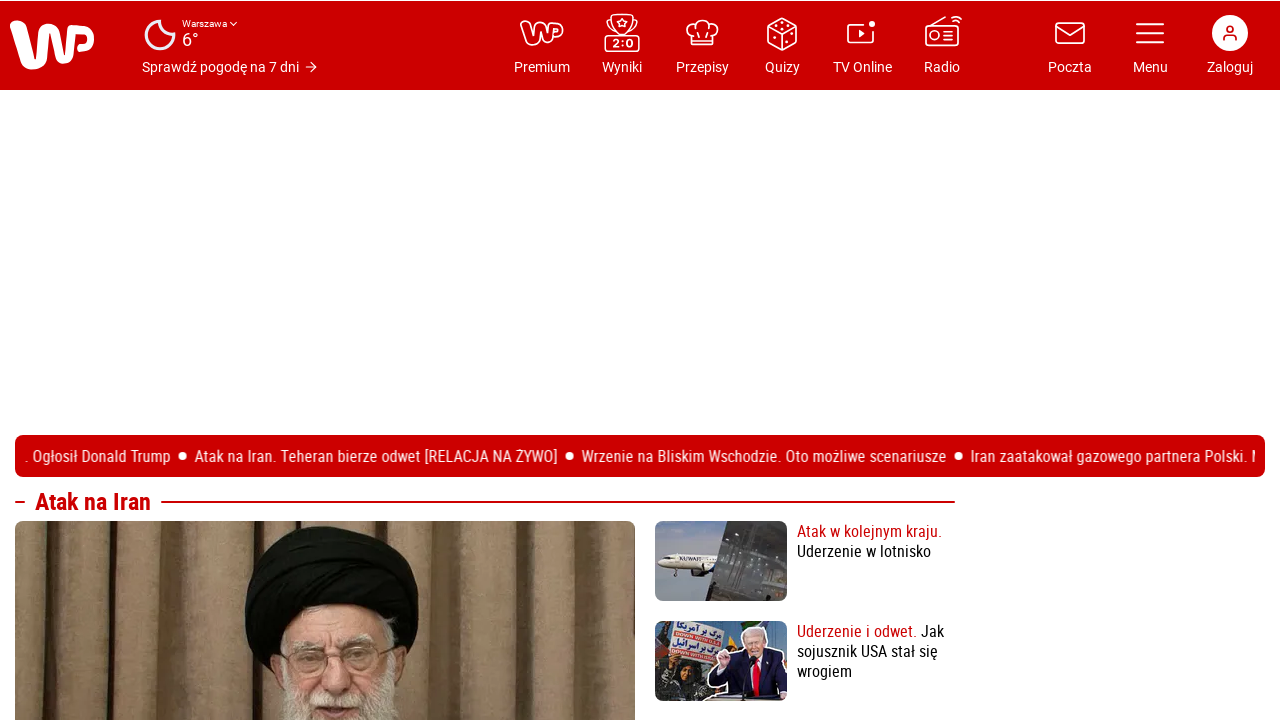

Navigated to Polish web portal wp.pl
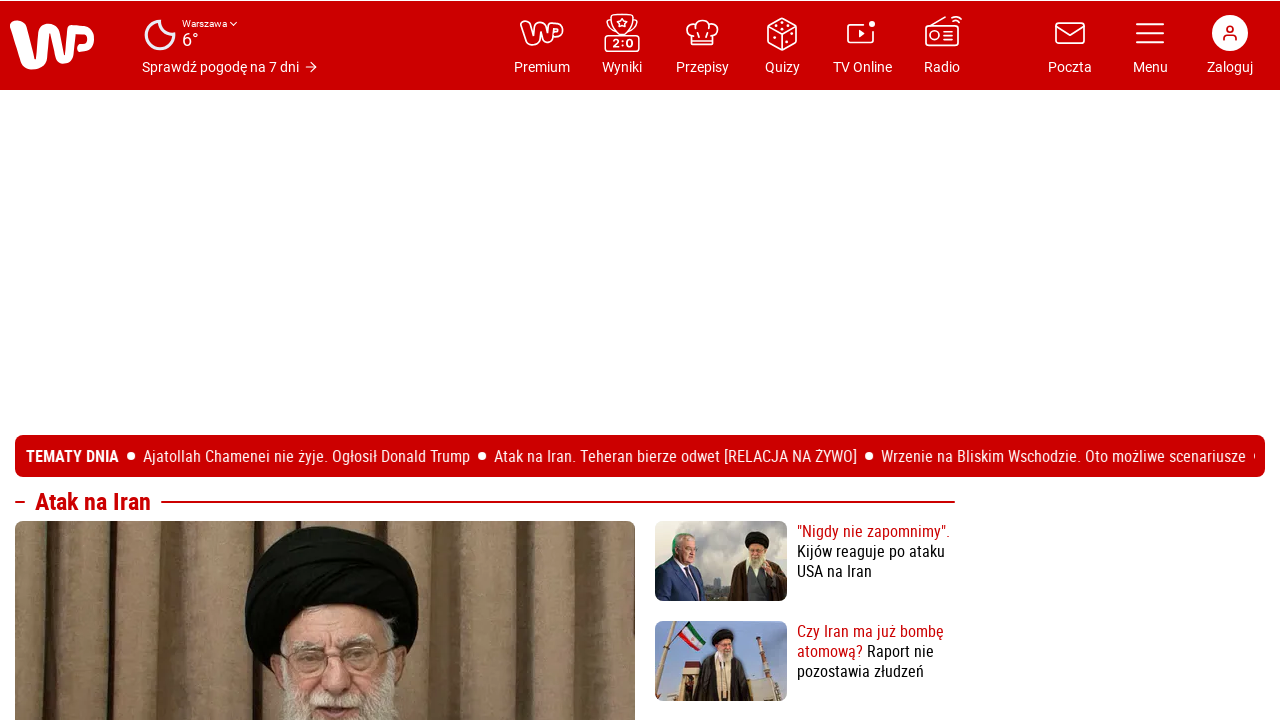

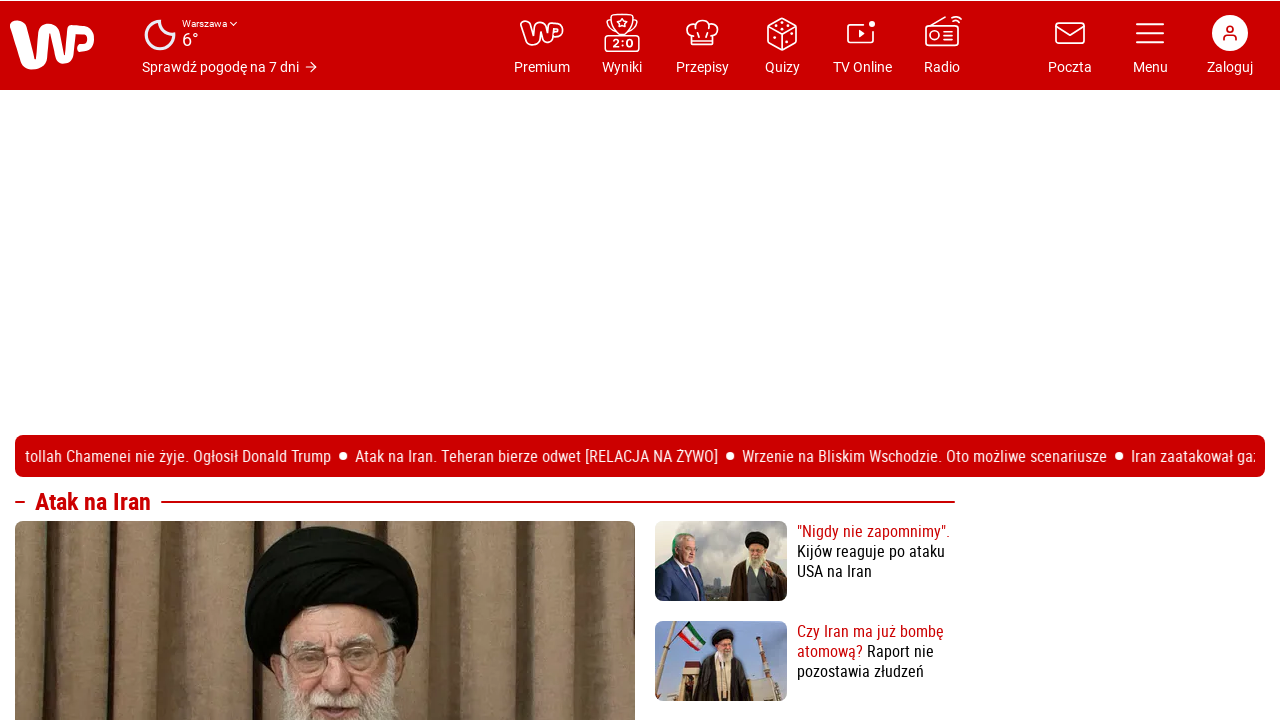